Tests drag and drop functionality on jQuery UI demo page by dragging an element and dropping it onto a target area

Starting URL: https://jqueryui.com/droppable/

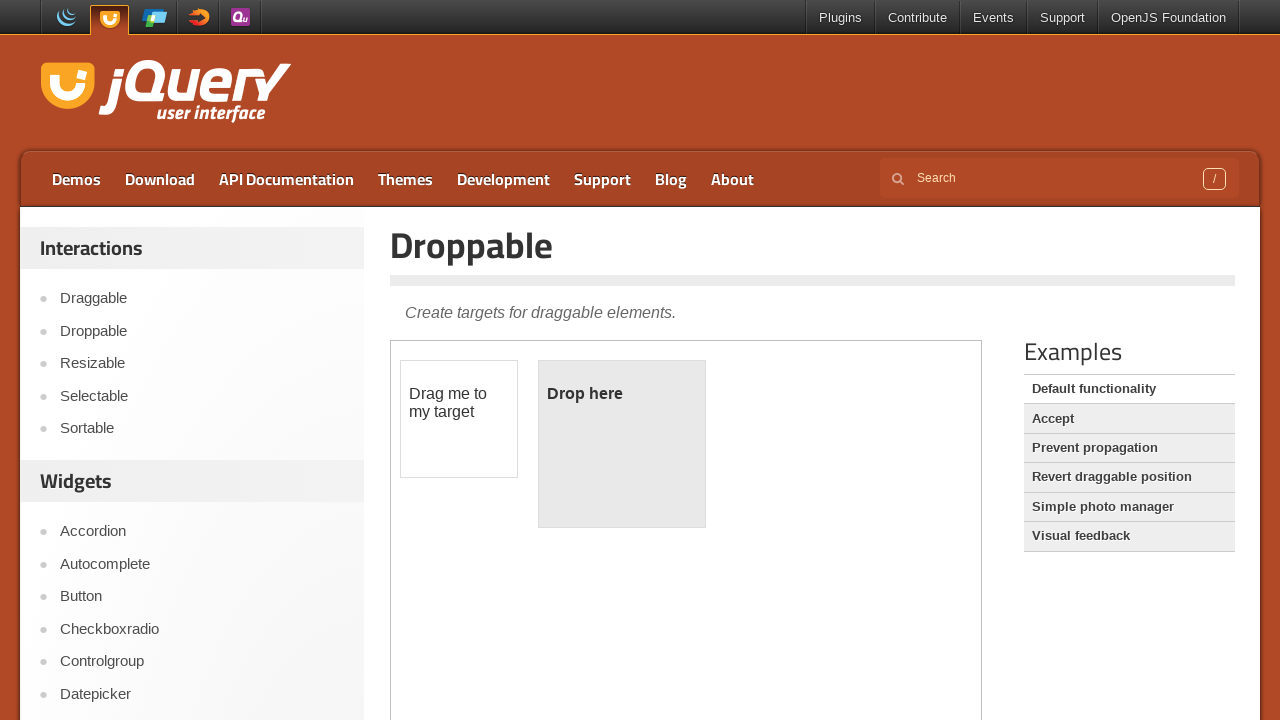

Located the iframe containing the drag and drop demo
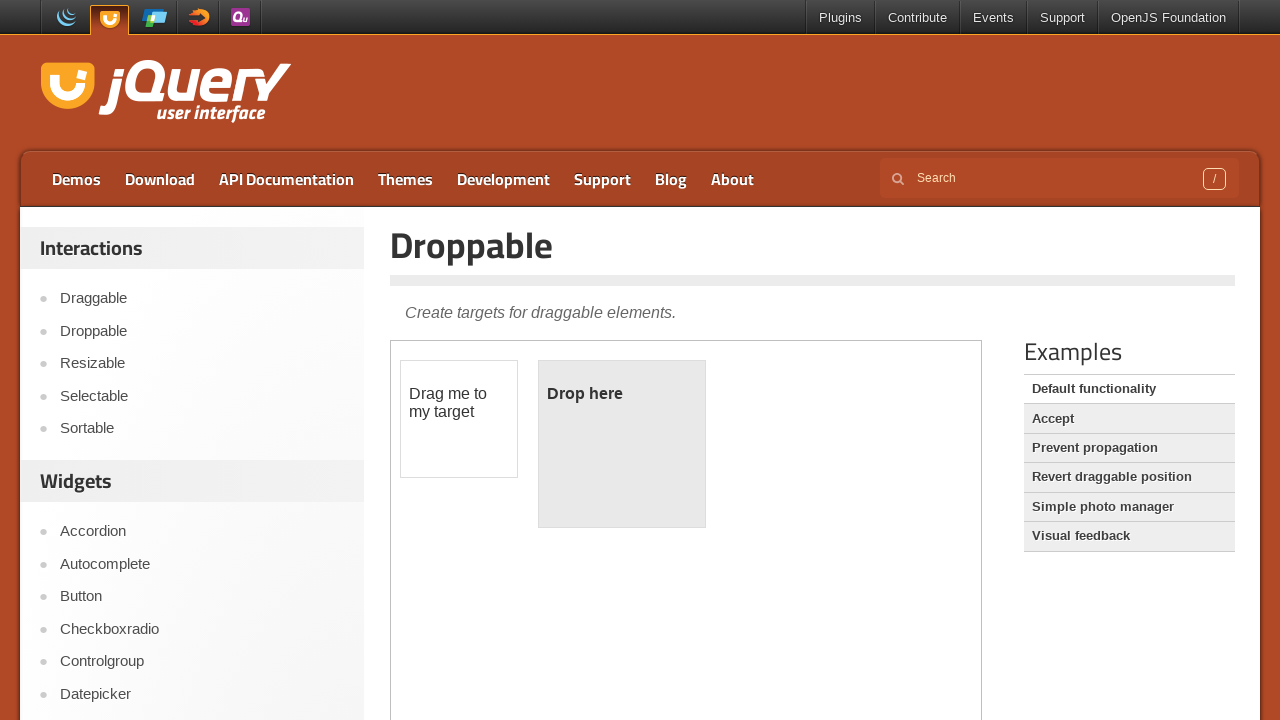

Located the draggable element (#draggable)
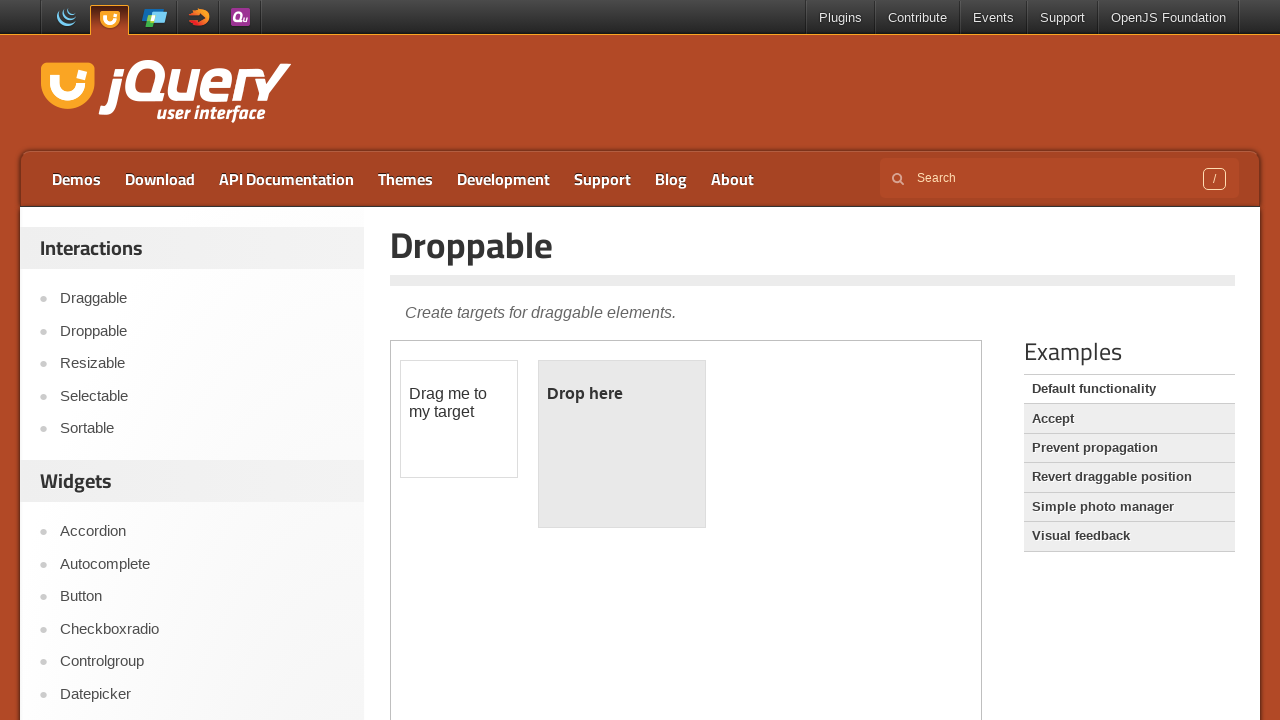

Located the droppable target element (#droppable)
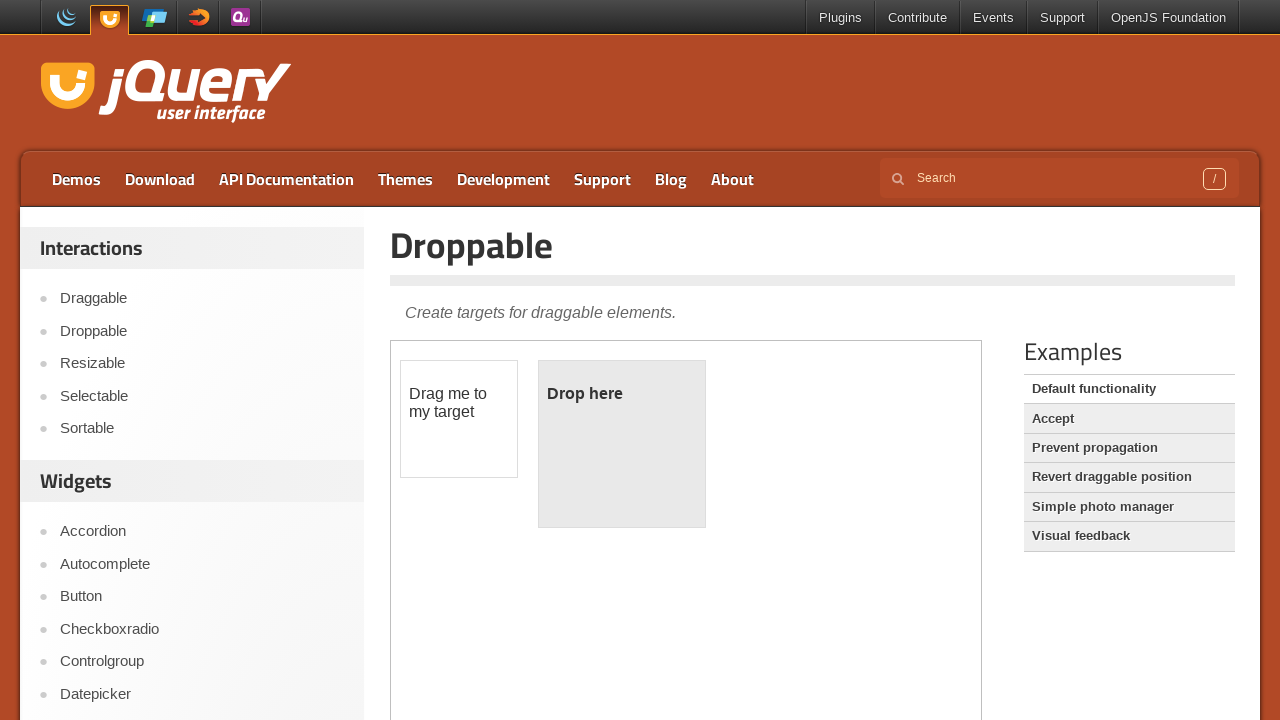

Dragged the draggable element onto the droppable target area at (622, 444)
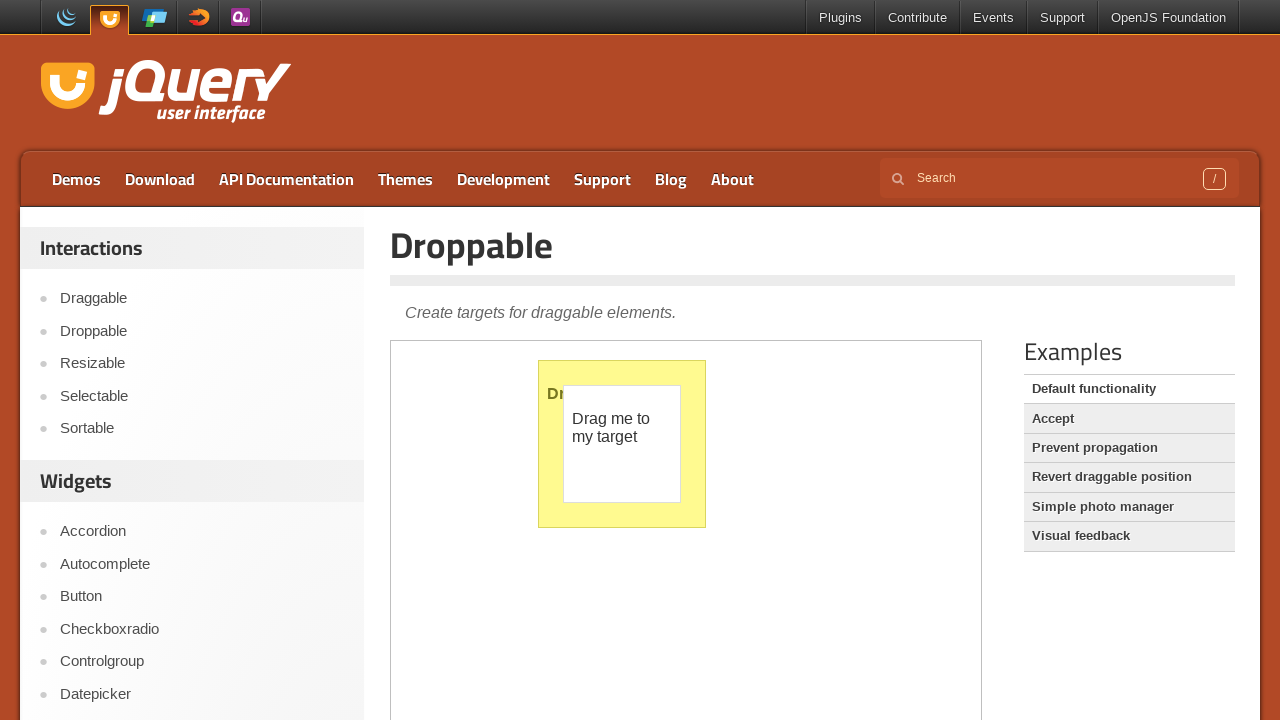

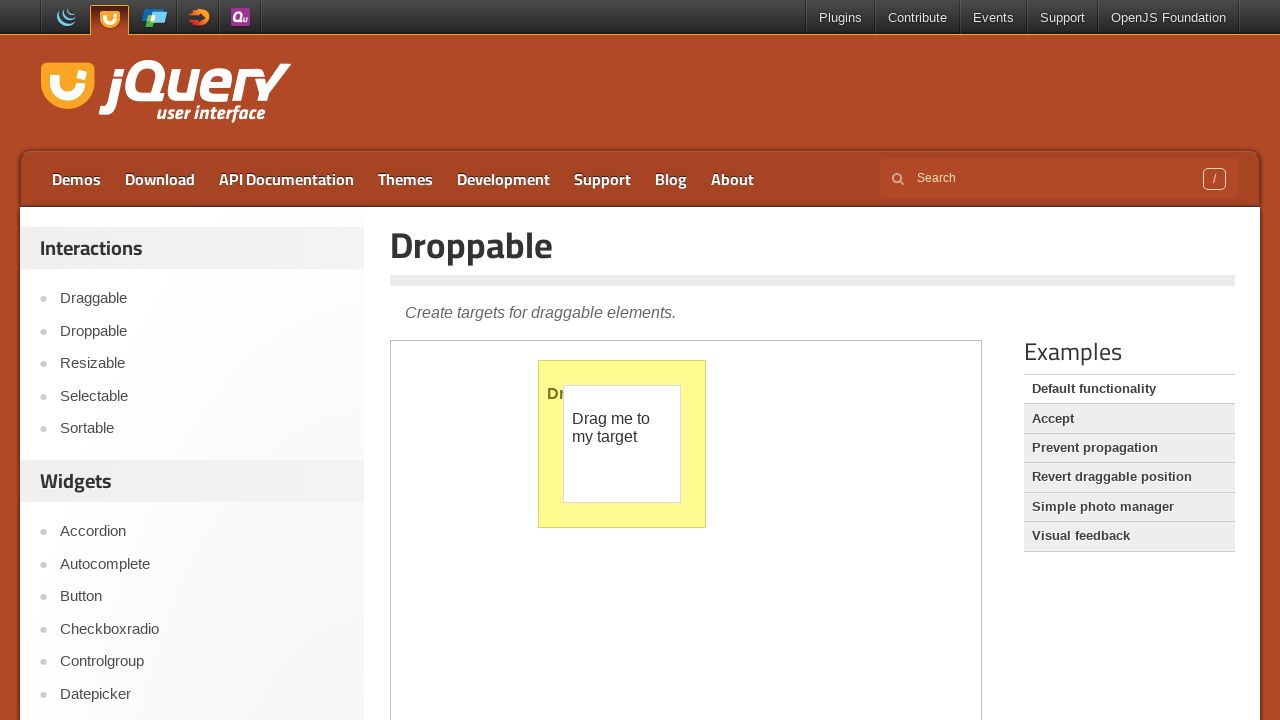